Tests shadow DOM interaction by navigating to a practice page and filling in a text input field that is nested within multiple shadow roots.

Starting URL: https://selectorshub.com/xpath-practice-page/

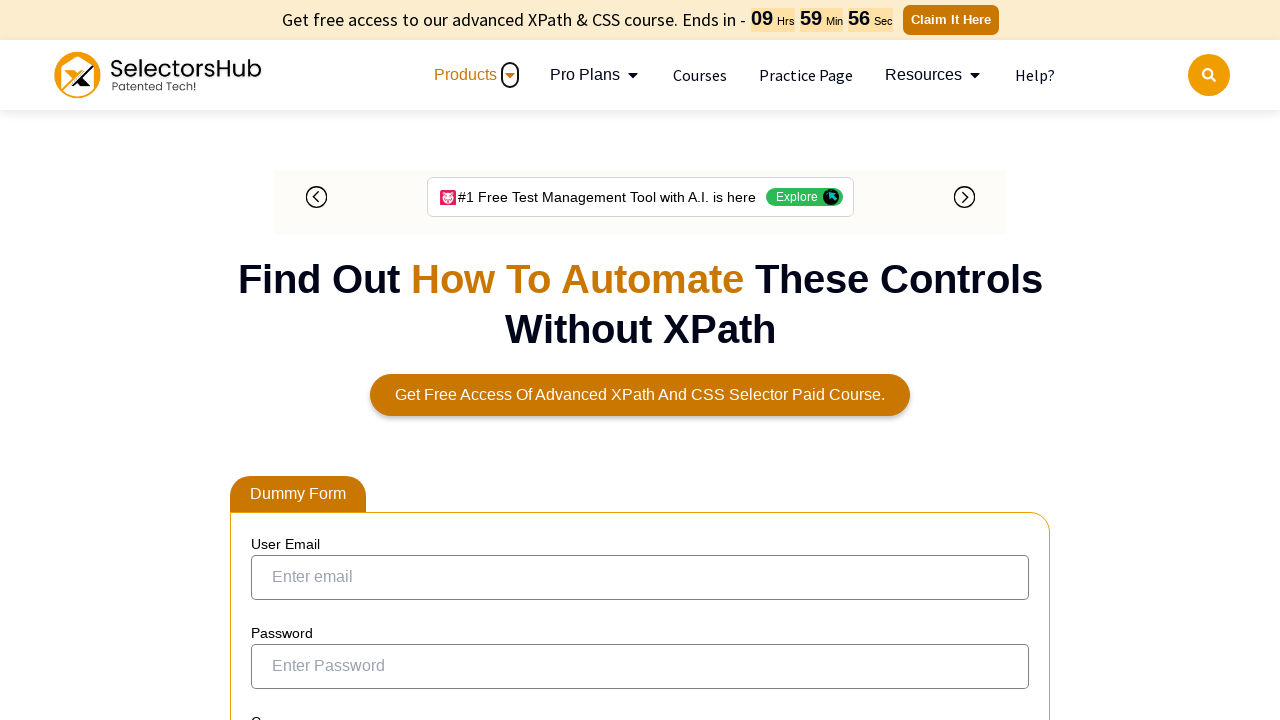

Waited for shadow host element #userName to be present
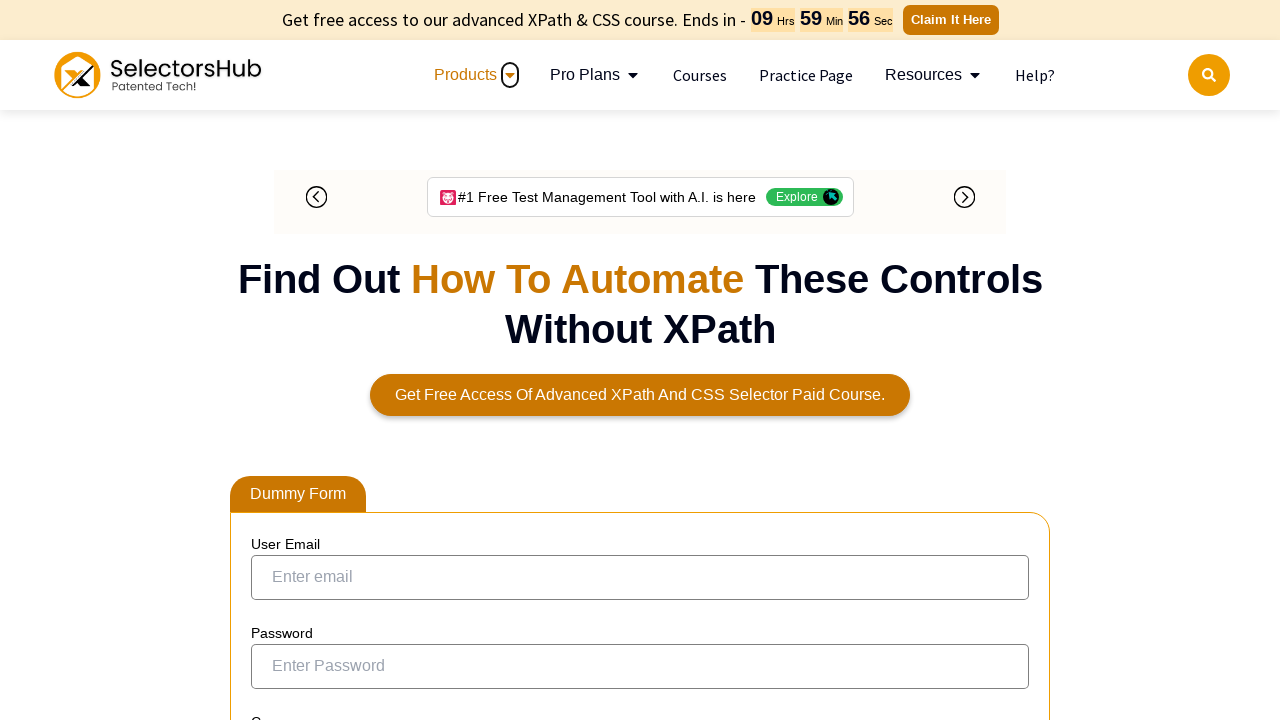

Located pizza input field through shadow DOM using pierce selectors
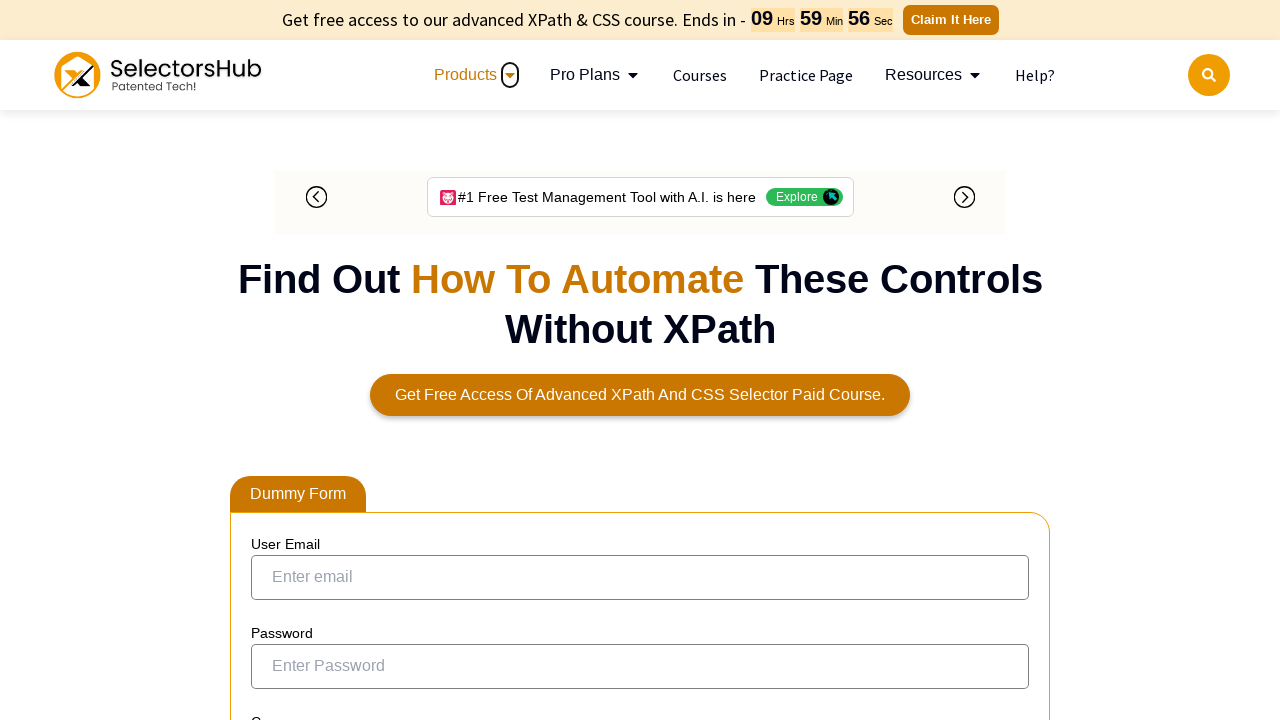

Filled pizza input field with 'Farmhouse' using JavaScript evaluation through shadow DOM
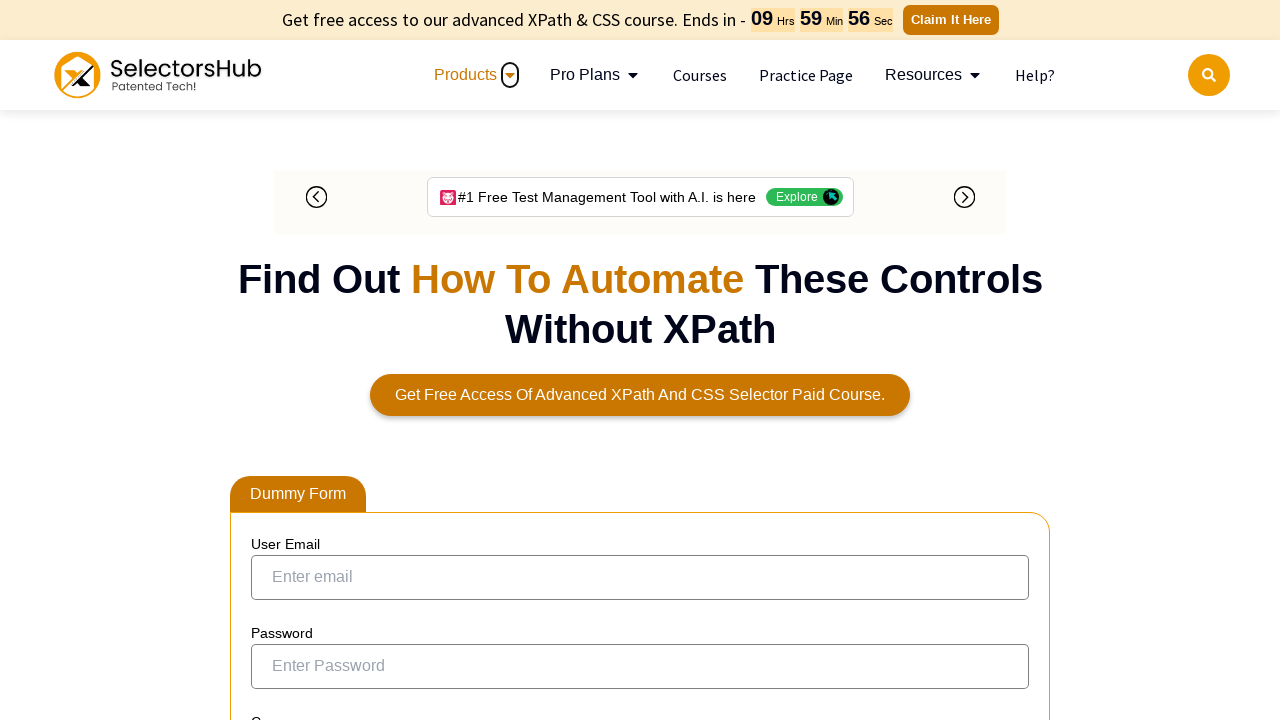

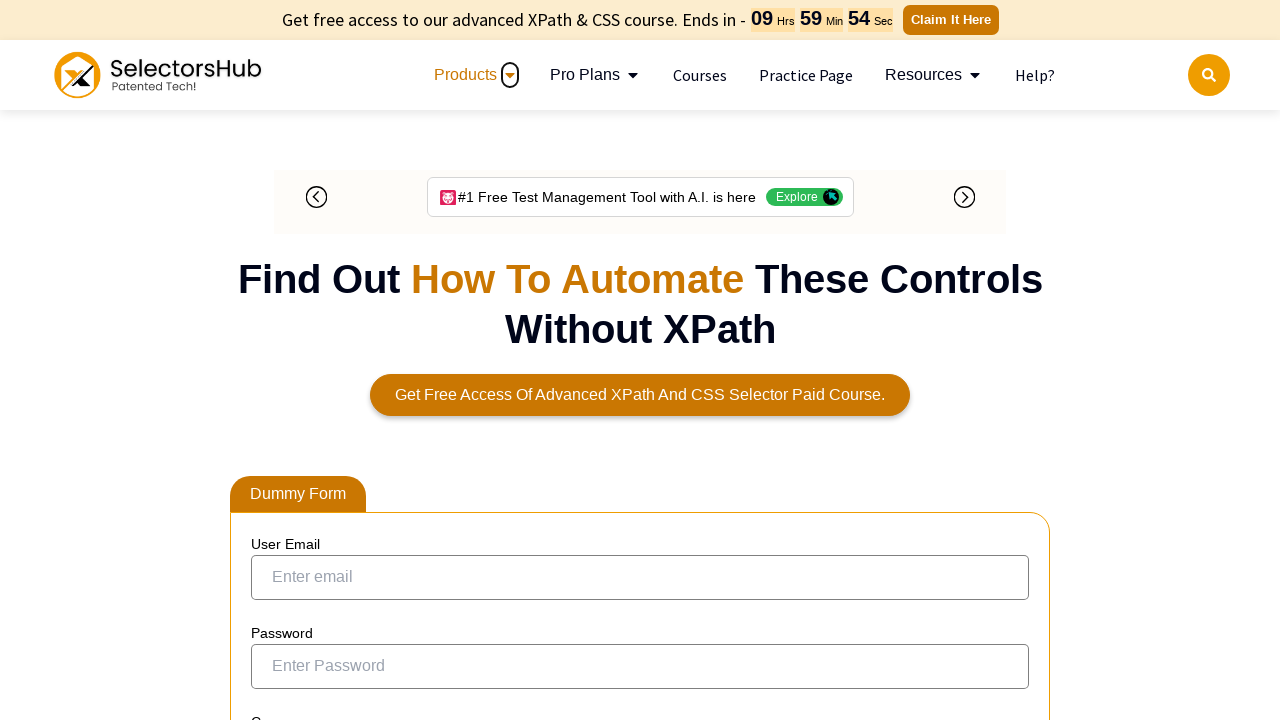